Tests JavaScript prompt alert handling by clicking to trigger a prompt alert, entering text into it, and accepting the alert

Starting URL: https://demo.automationtesting.in/Alerts.html

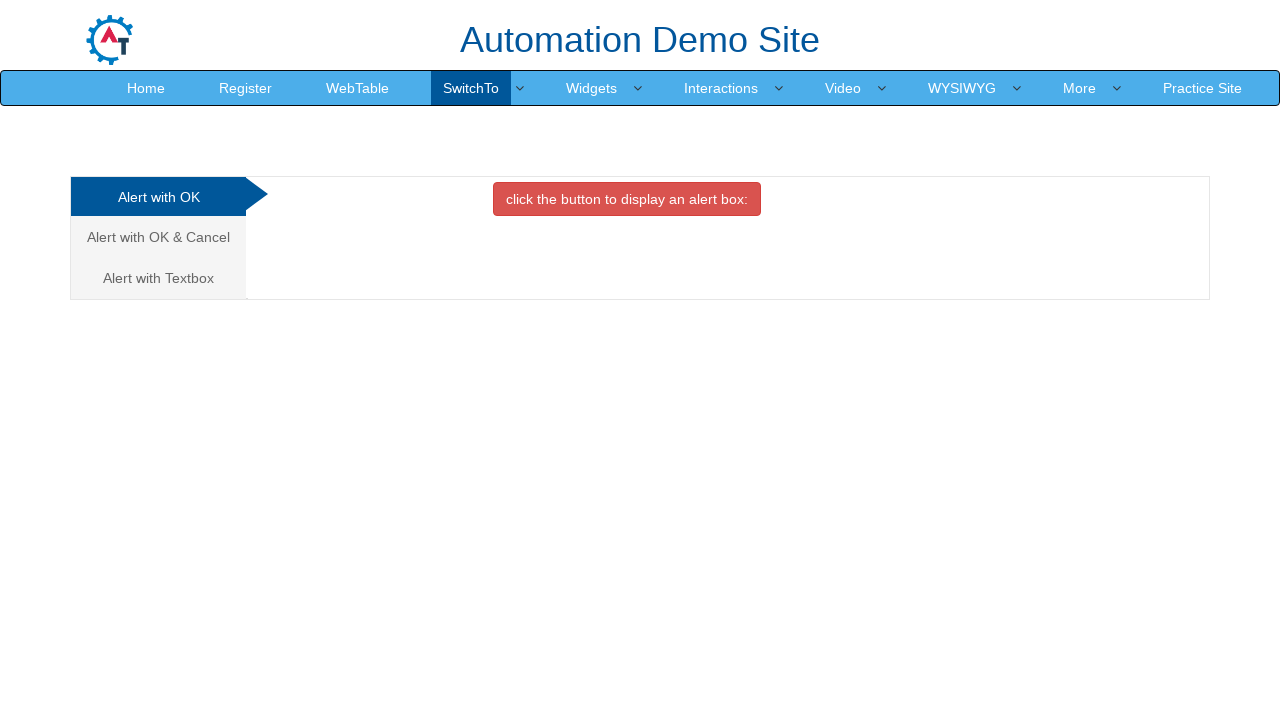

Clicked on the Prompt Box tab at (160, 278) on xpath=//ul[@class='nav nav-tabs nav-stacked']/li[3]
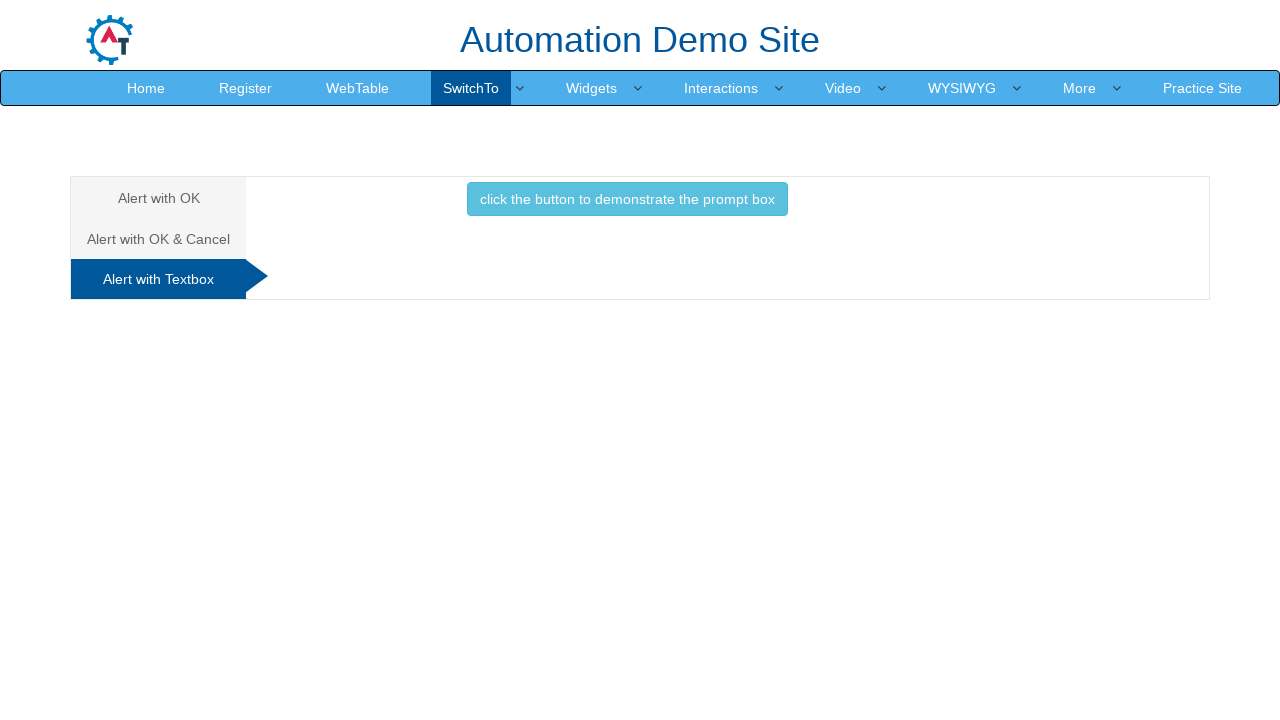

Clicked the button to trigger prompt alert at (627, 199) on xpath=//button[@class='btn btn-info']
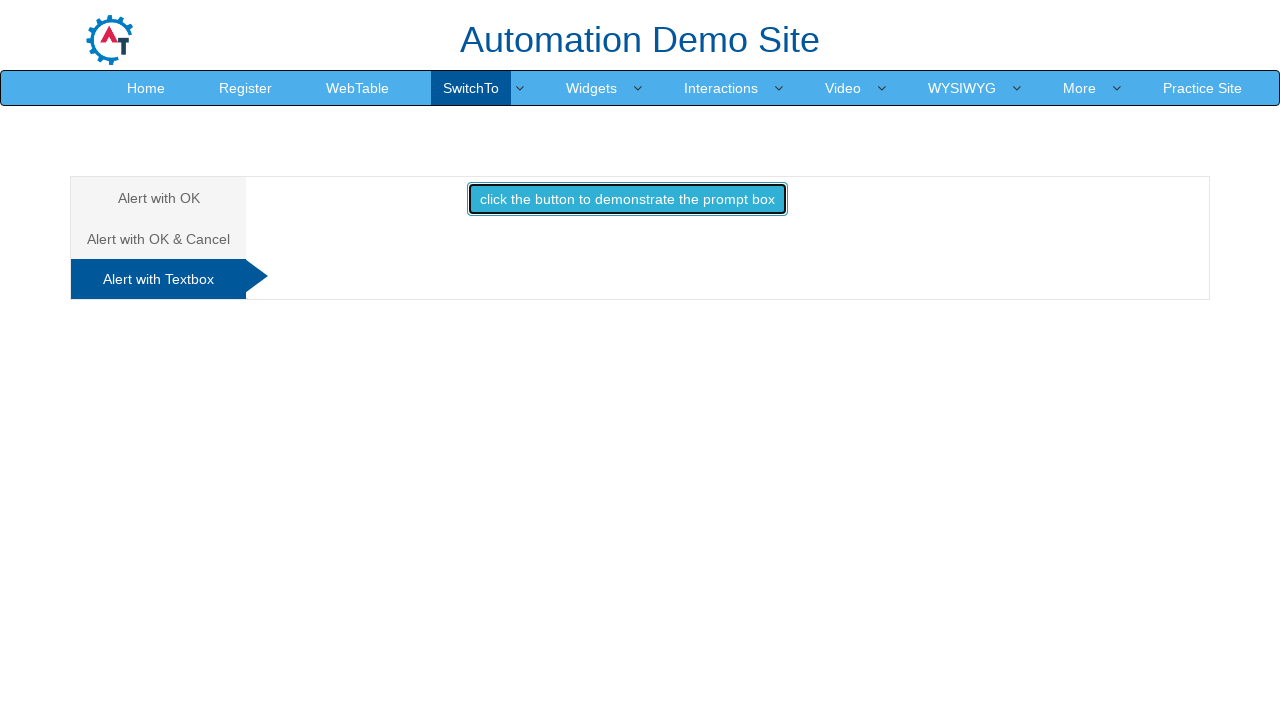

Set up dialog listener to accept prompt with text 'Manoj'
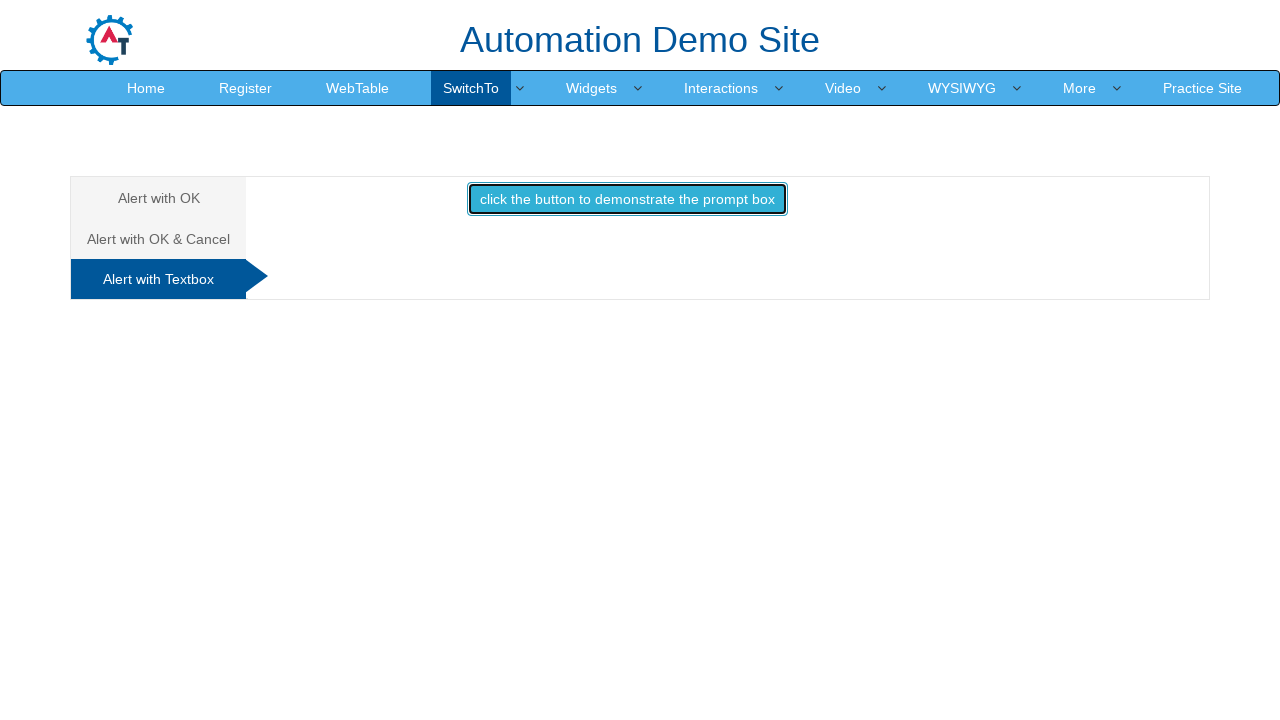

Clicked the button again to trigger prompt alert with listener active at (627, 199) on xpath=//button[@class='btn btn-info']
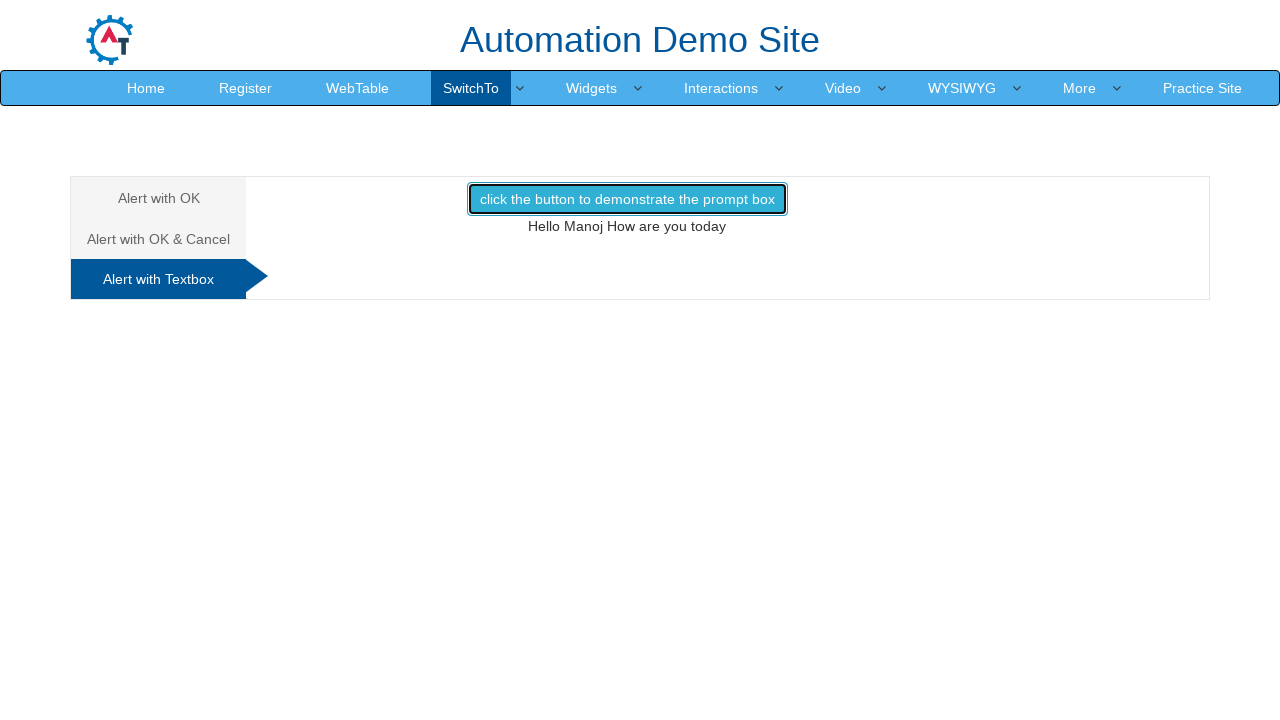

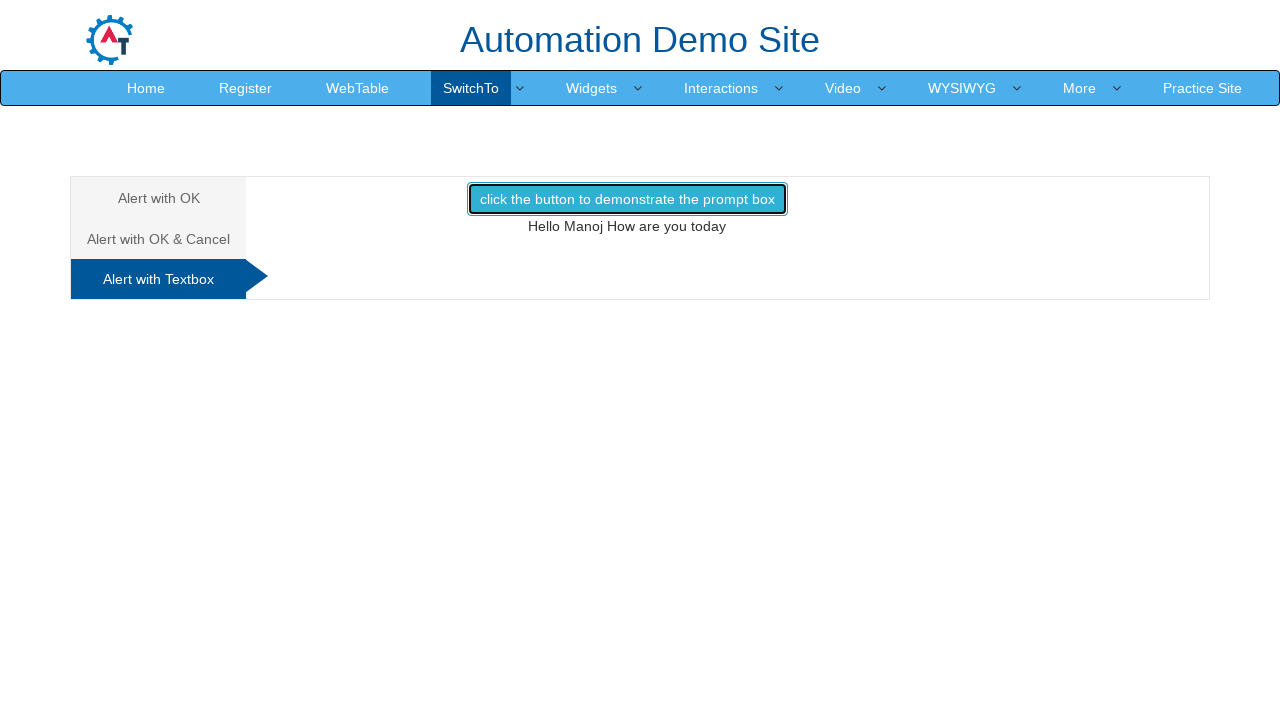